Tests that all form placeholders are correctly displayed and fills in some form fields to verify placeholder attributes remain correct

Starting URL: https://suninjuly.github.io/registration1.html

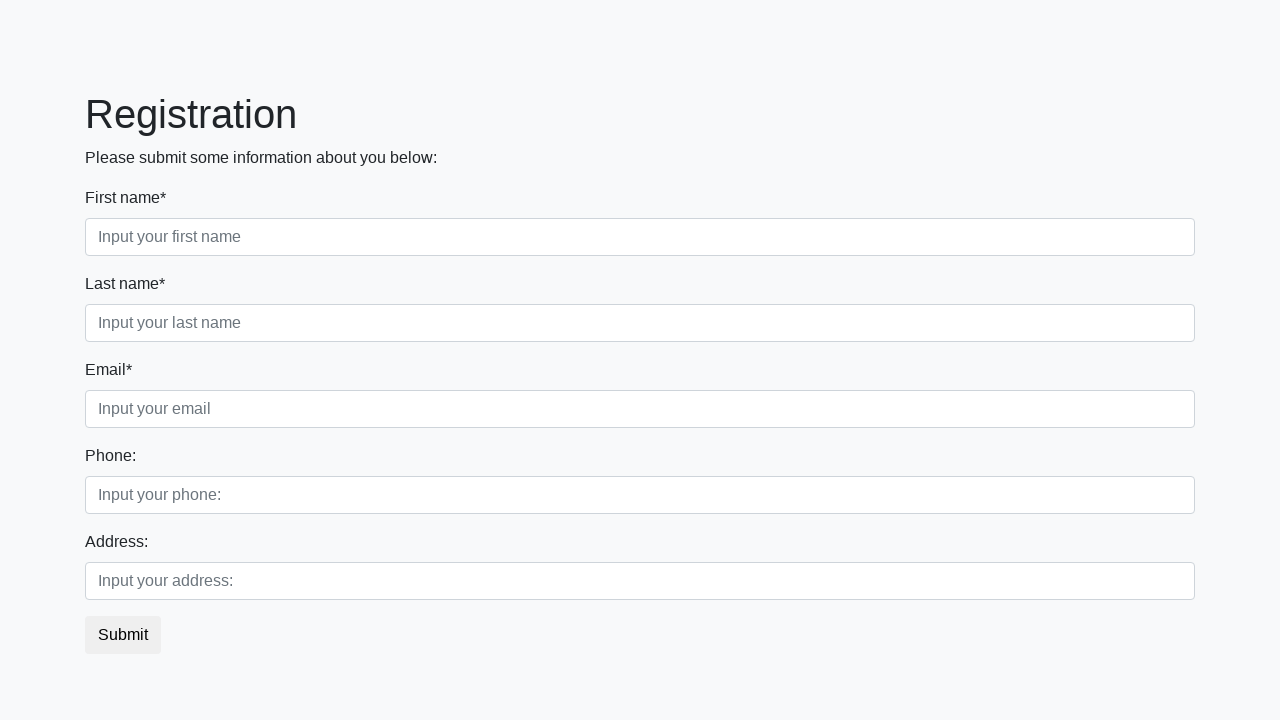

Navigated to registration form page
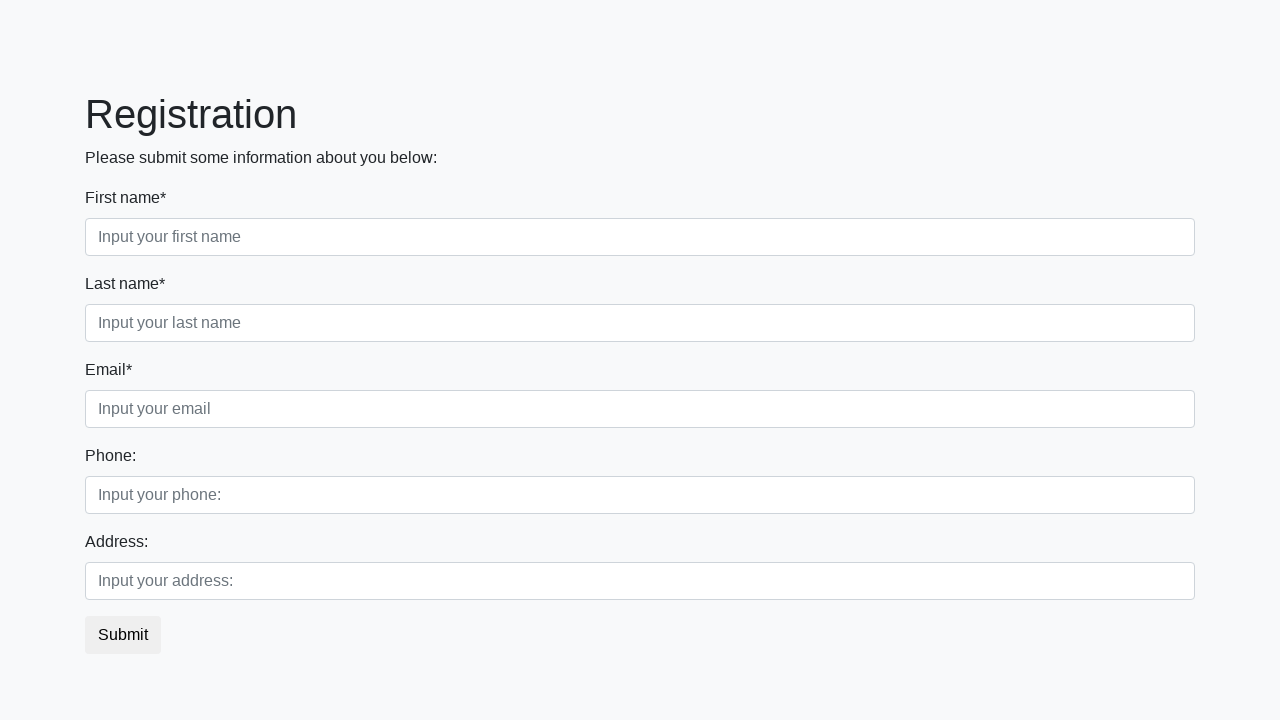

Located first name input field
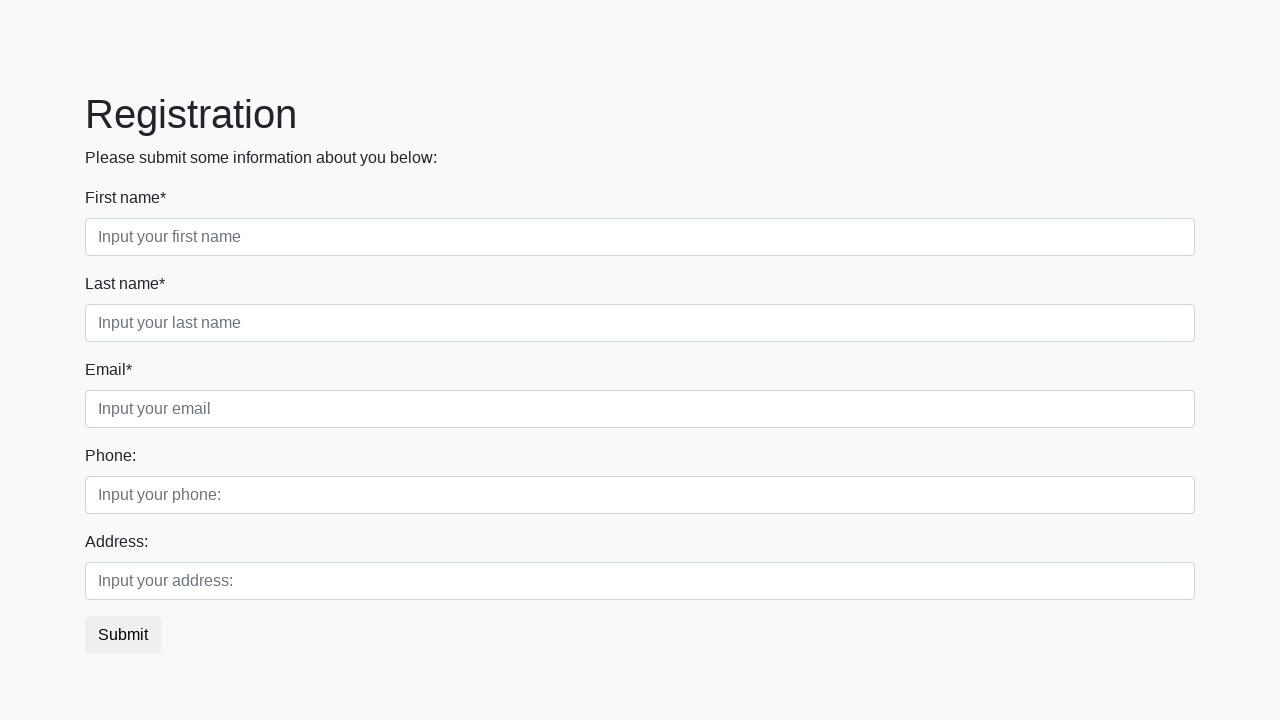

Verified first name placeholder is correct
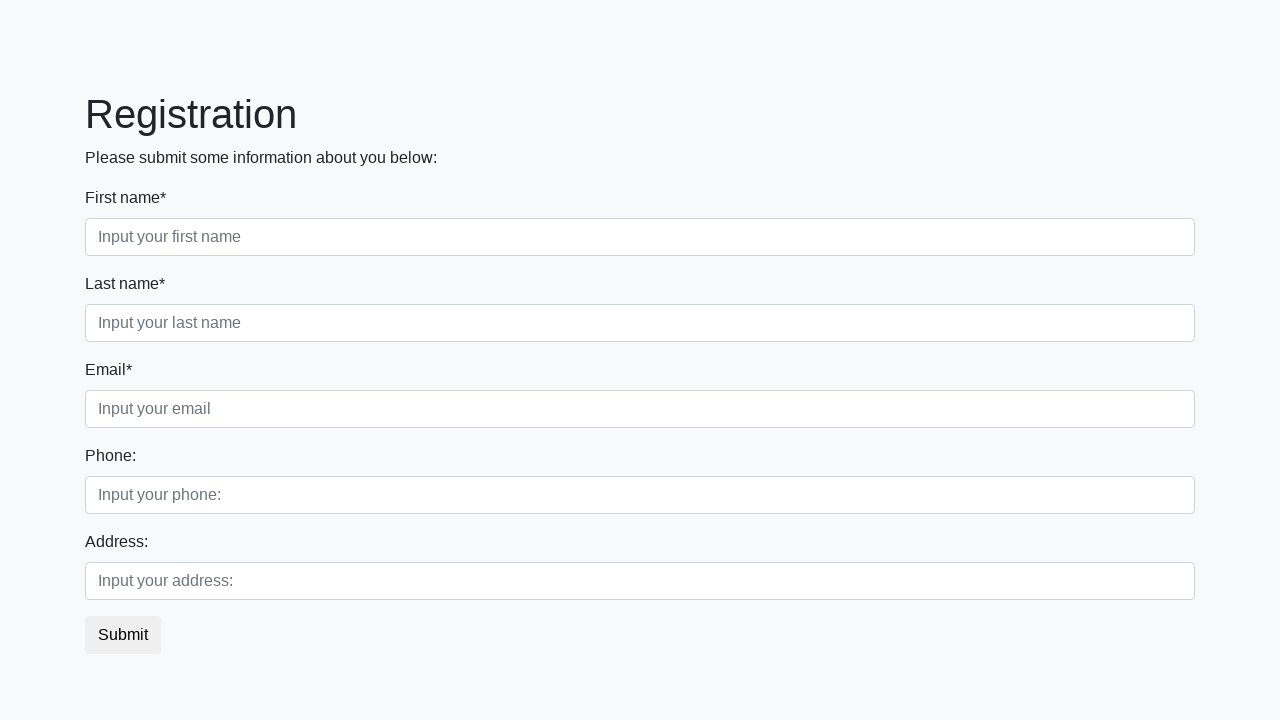

Located last name input field
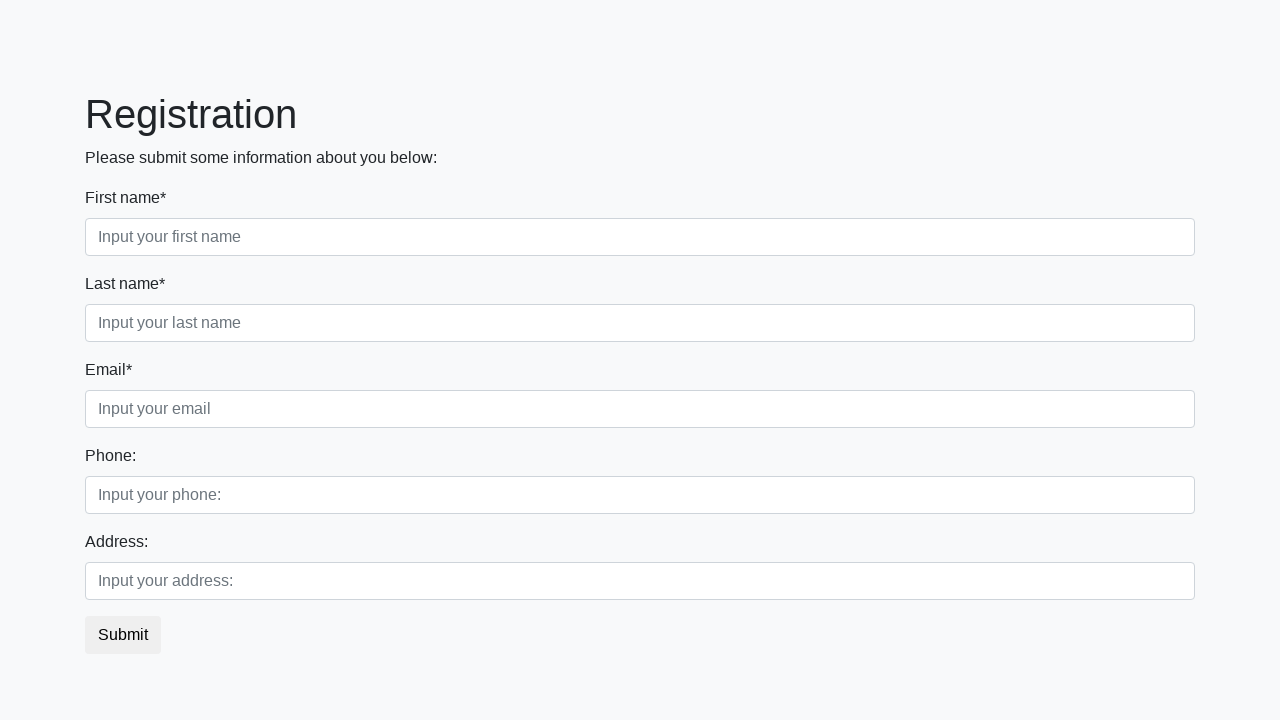

Filled last name field with 'Smith' on input[placeholder='Input your last name']
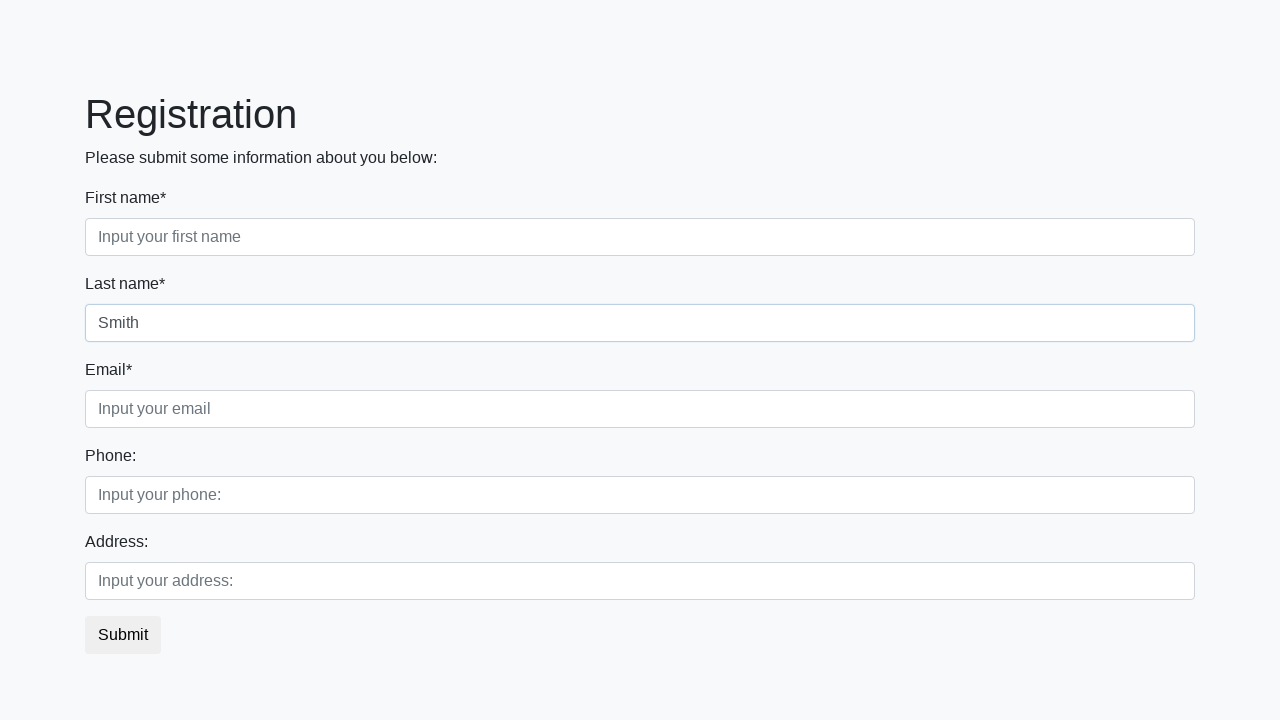

Verified last name placeholder remains correct after filling
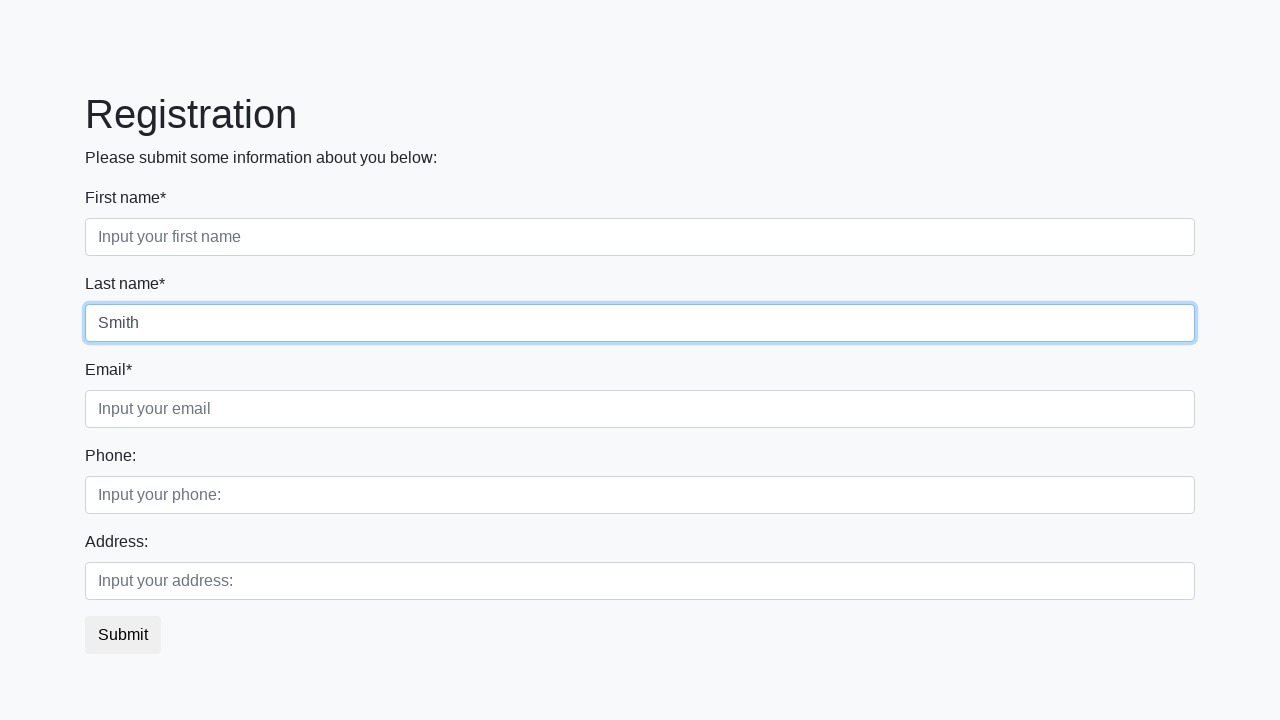

Located email input field
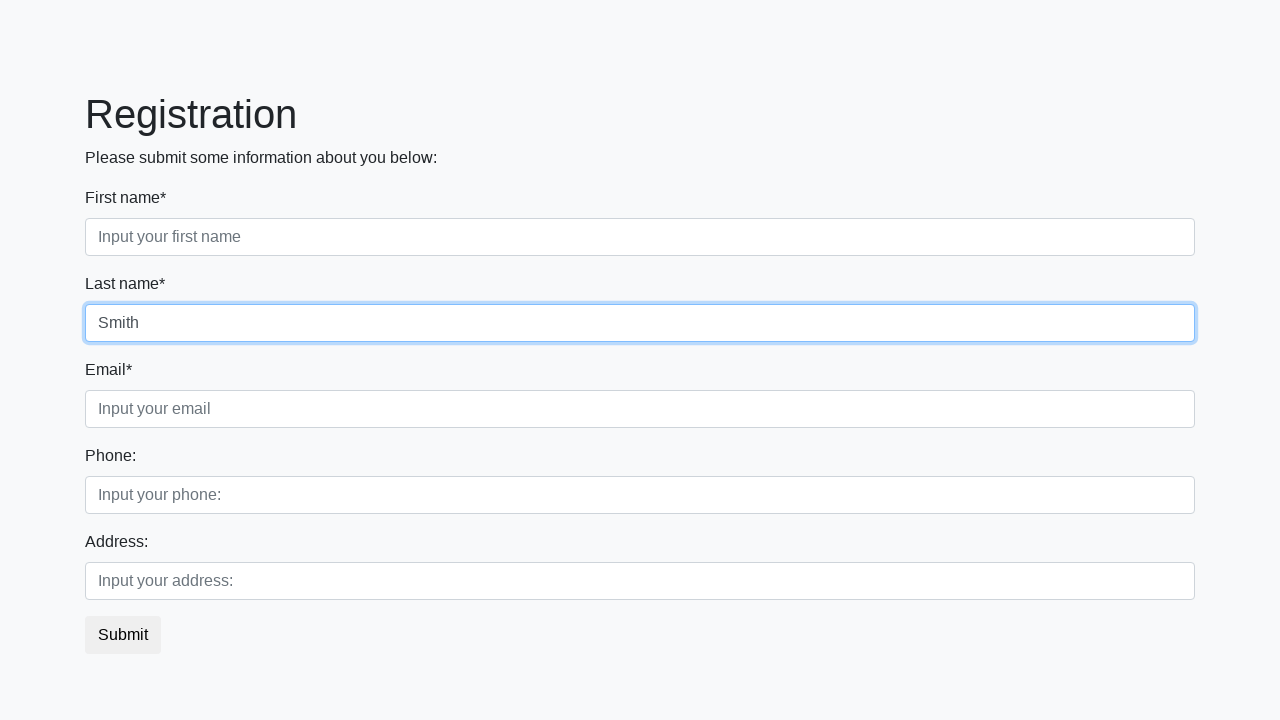

Filled email field with 'john.smith@example.com' on input[placeholder='Input your email']
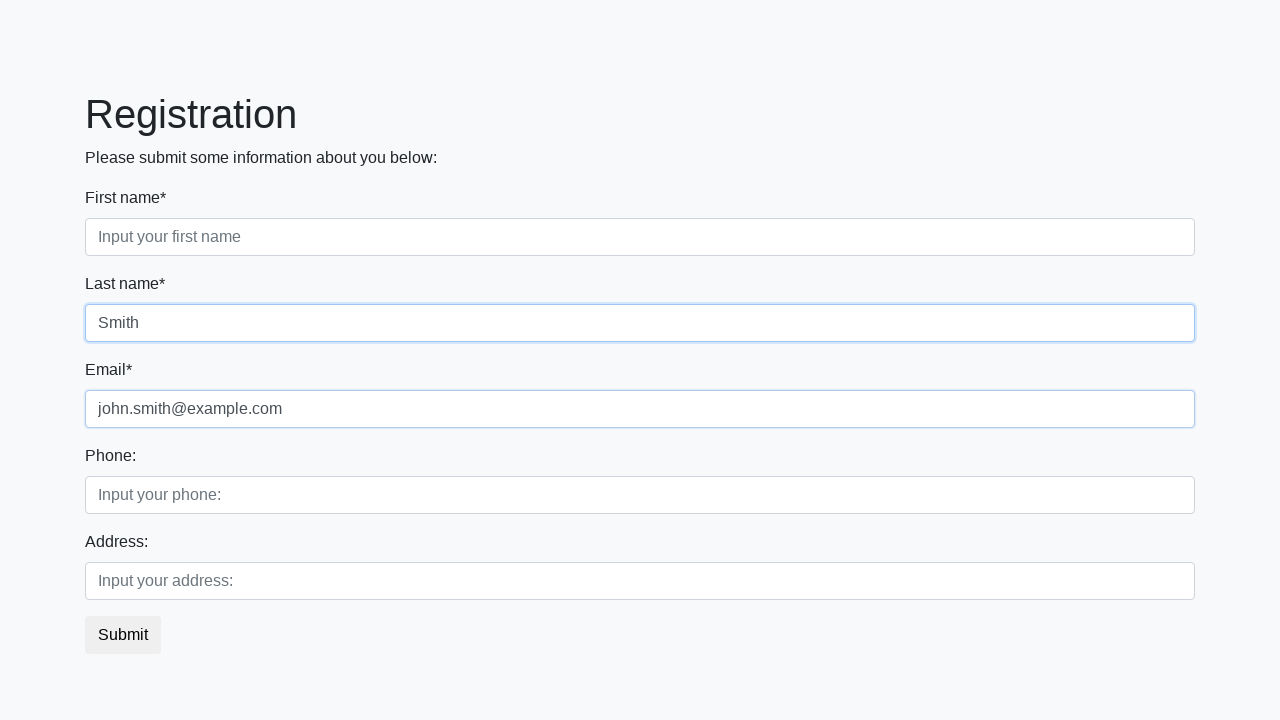

Verified email placeholder remains correct after filling
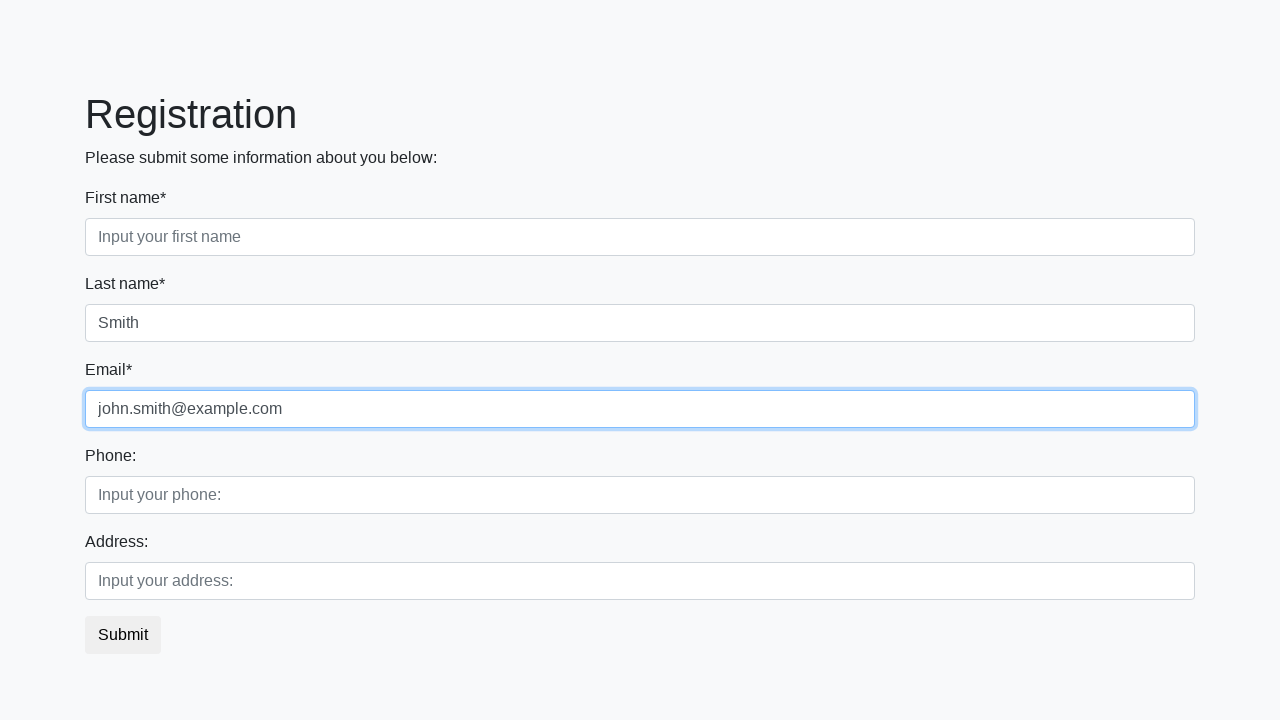

Located phone input field
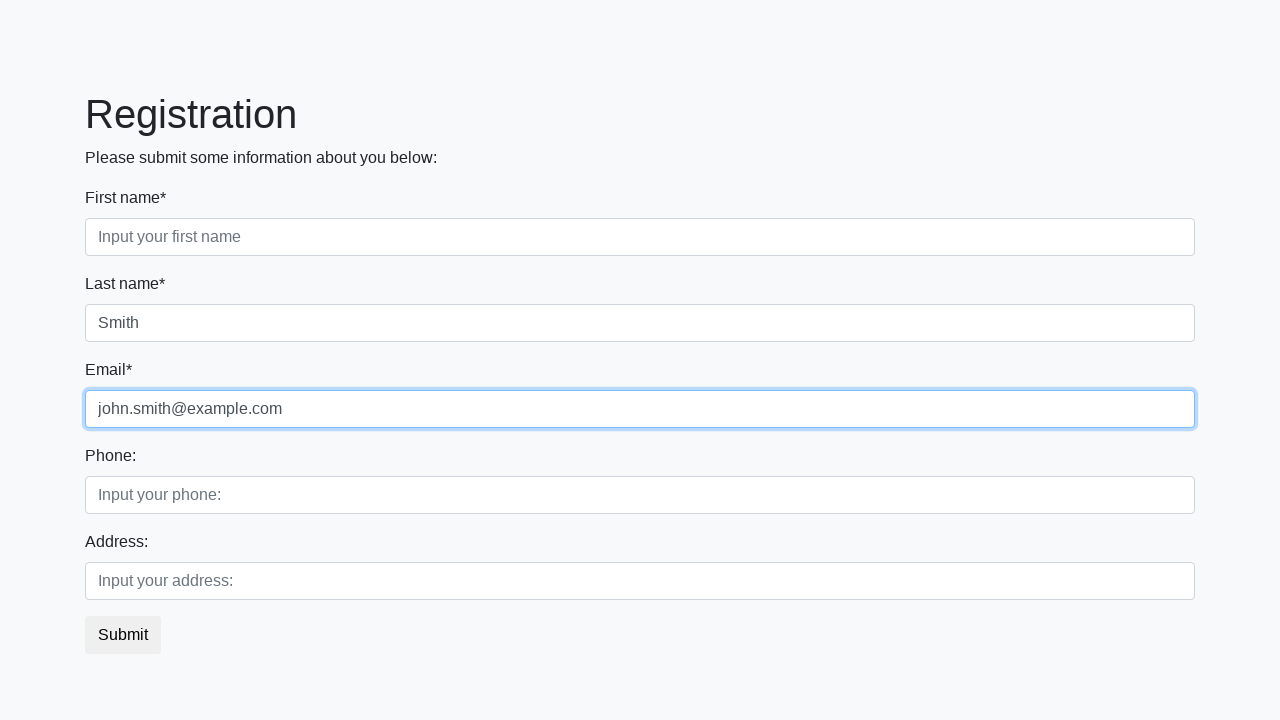

Filled phone field with '+14155552671' on input[placeholder='Input your phone:']
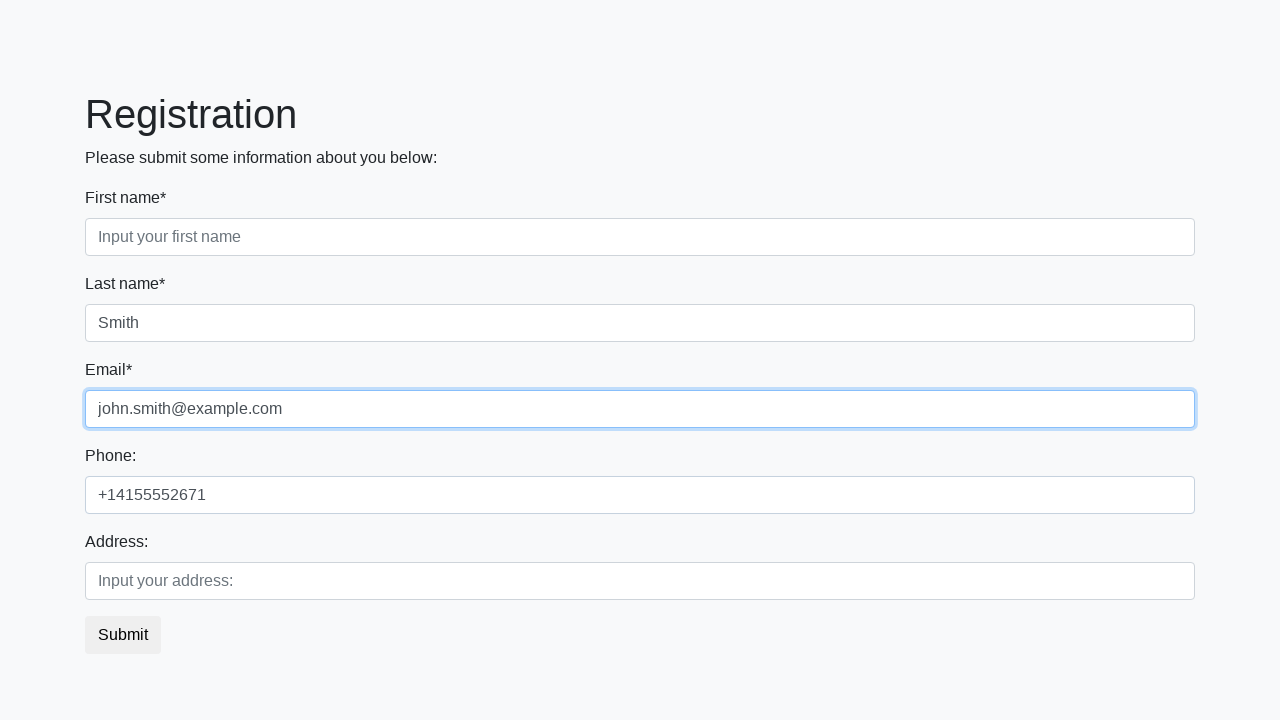

Verified phone placeholder remains correct after filling
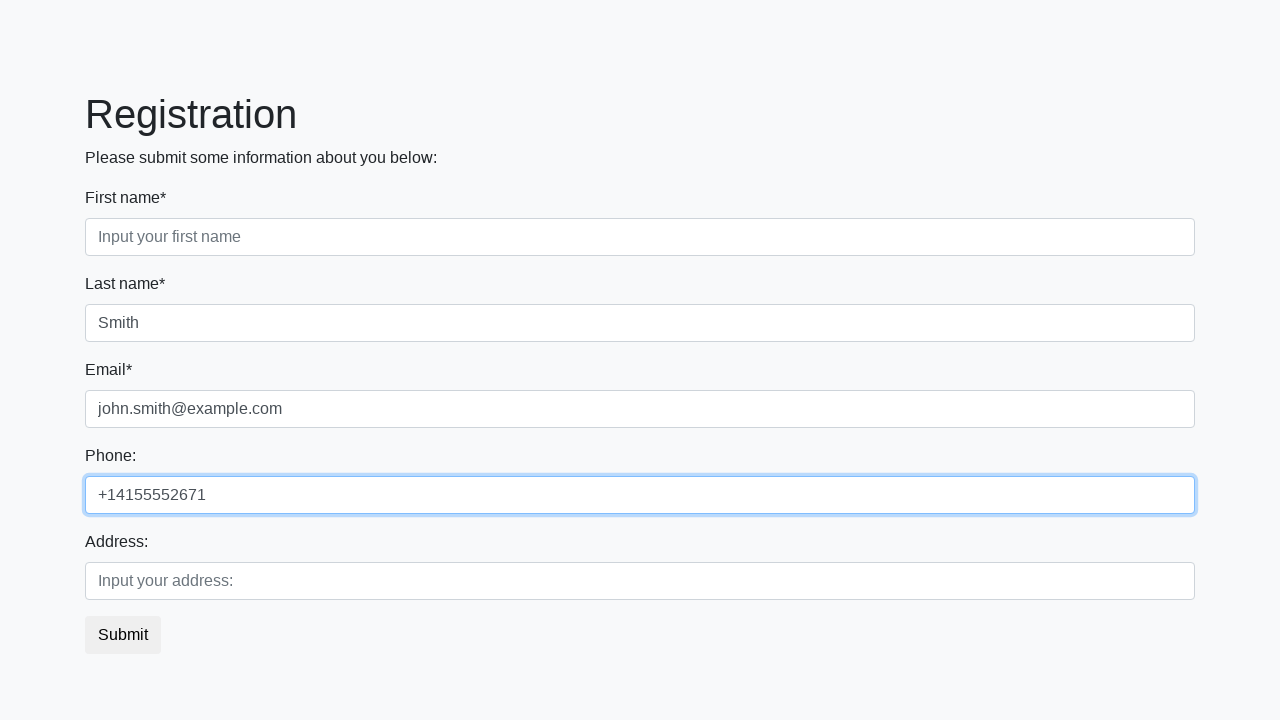

Located address input field
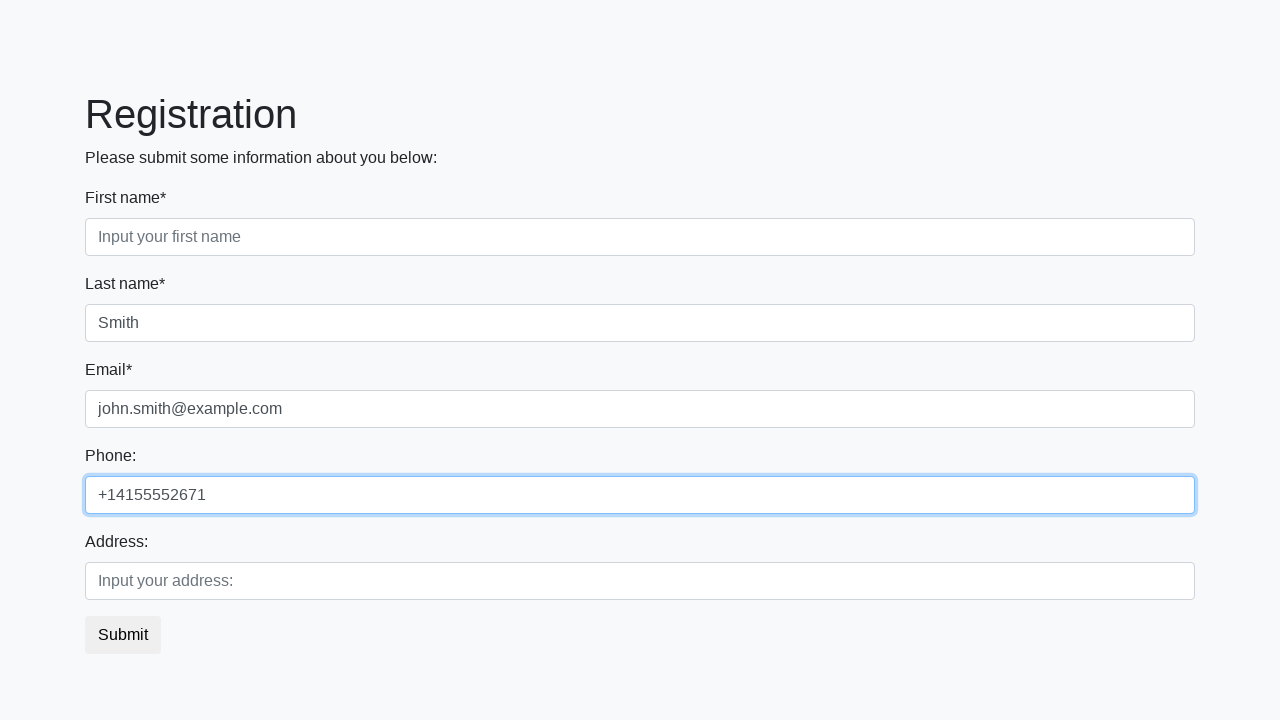

Filled address field with '123 Main Street, New York' on input[placeholder='Input your address:']
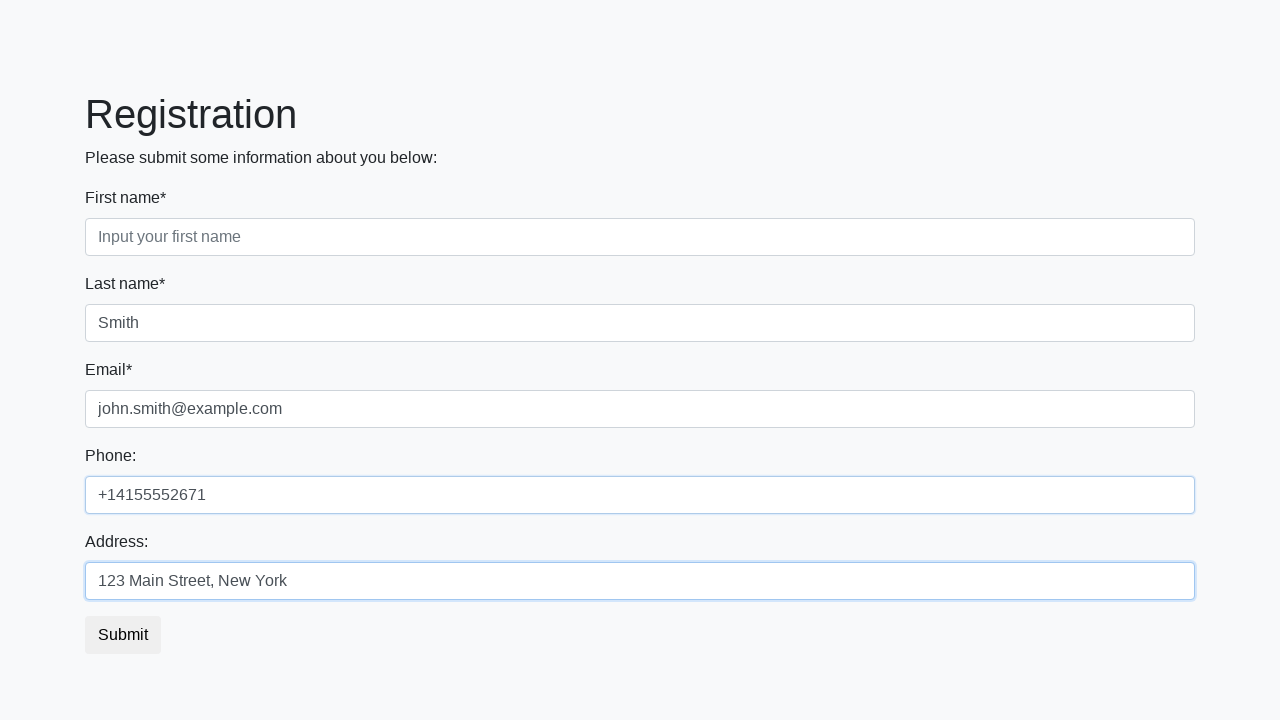

Verified address placeholder remains correct after filling
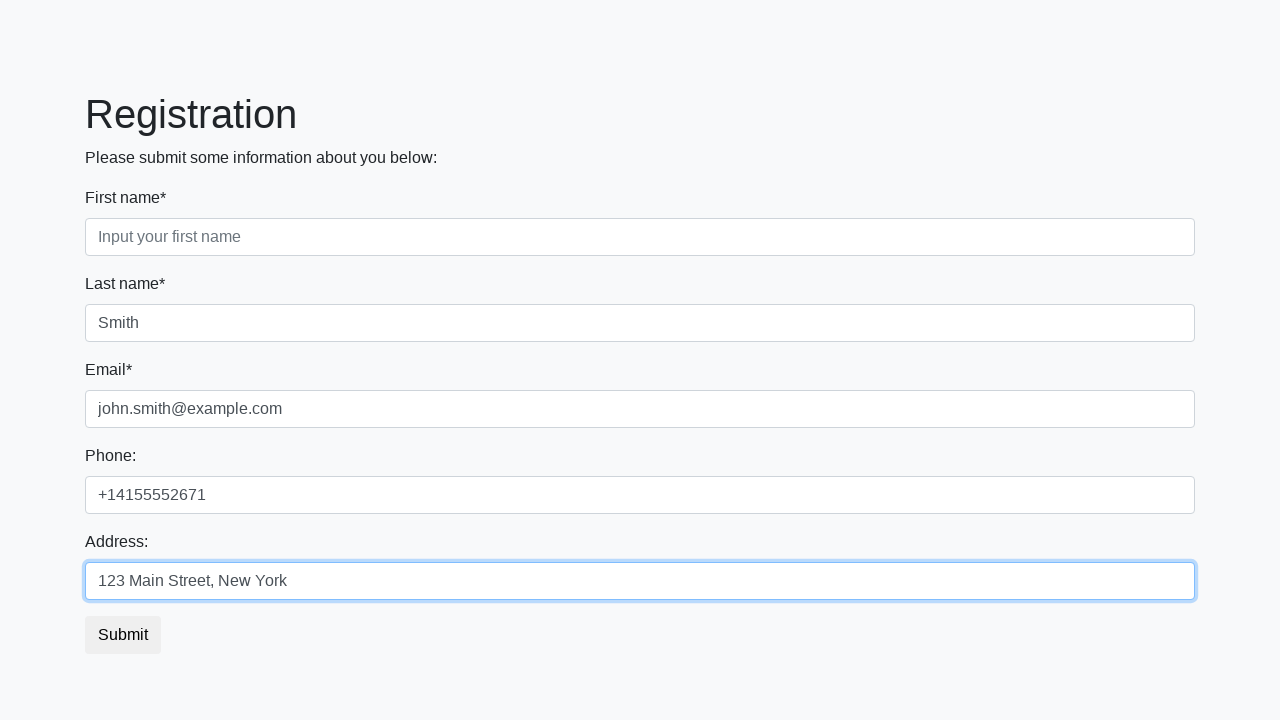

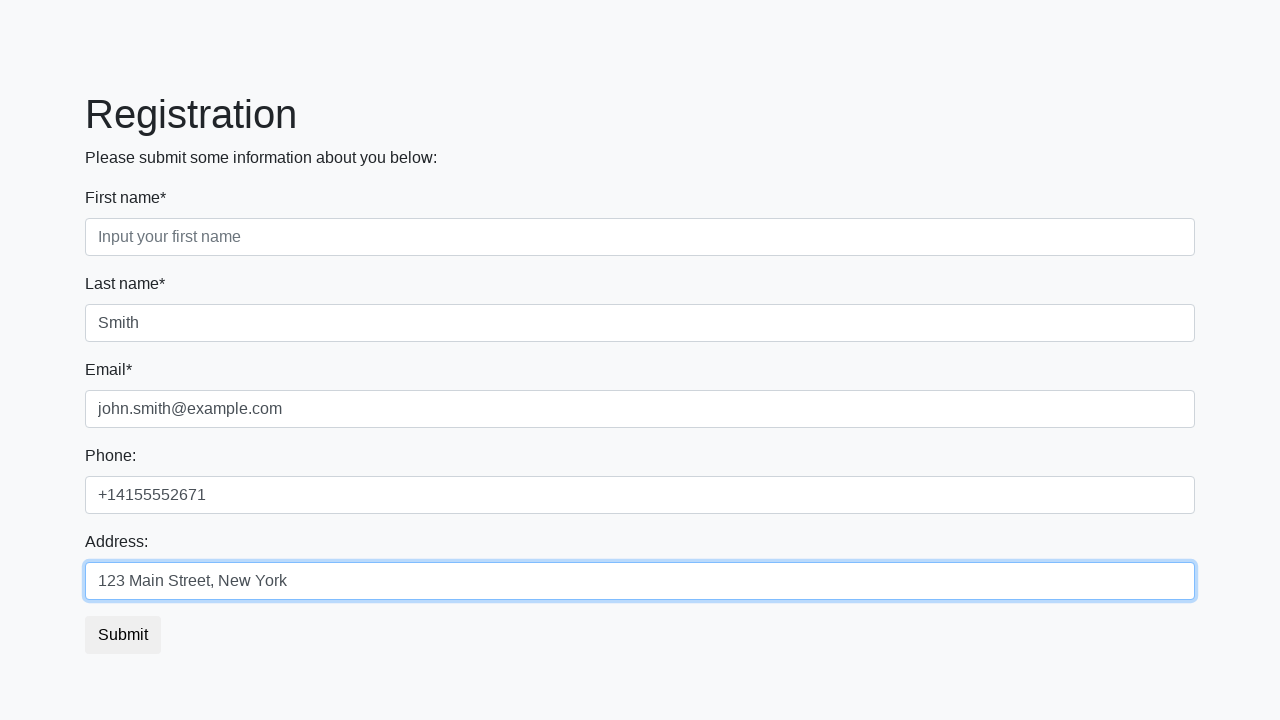